Navigates to Rahul Shetty Academy website and verifies the page loads by checking the title and URL are accessible.

Starting URL: https://rahulshettyacademy.com/

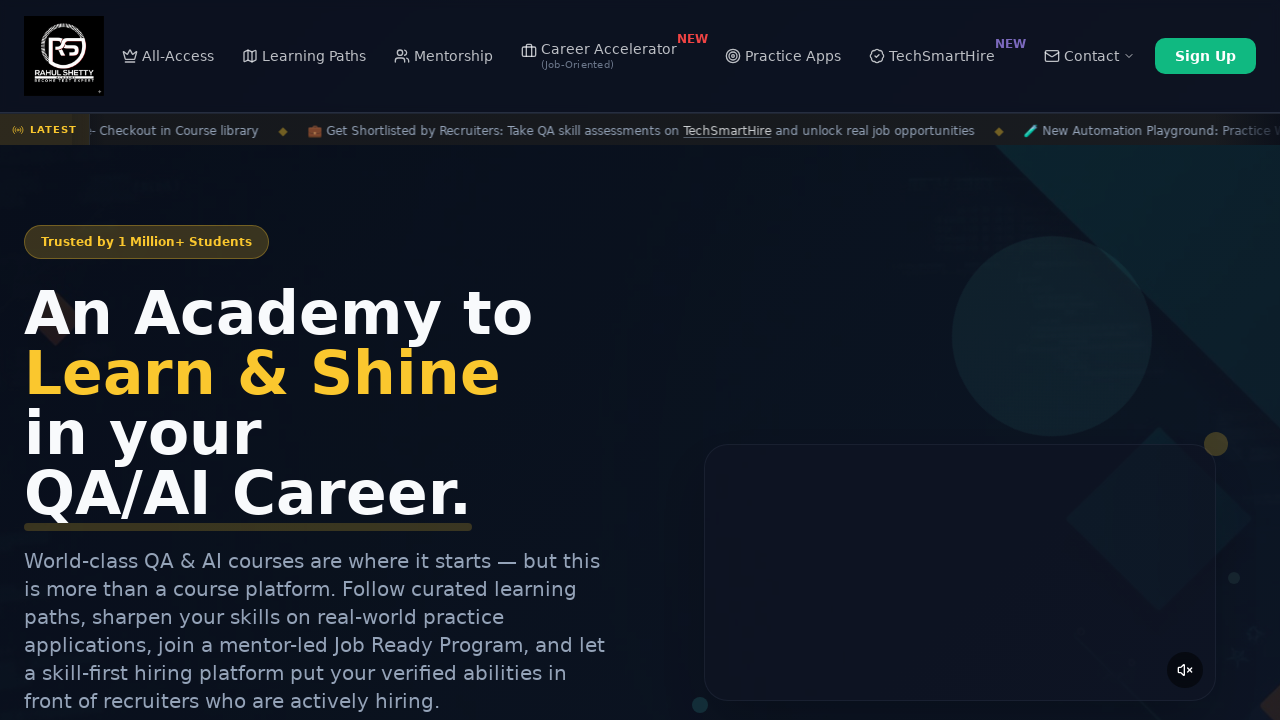

Waited for page to load with domcontentloaded state
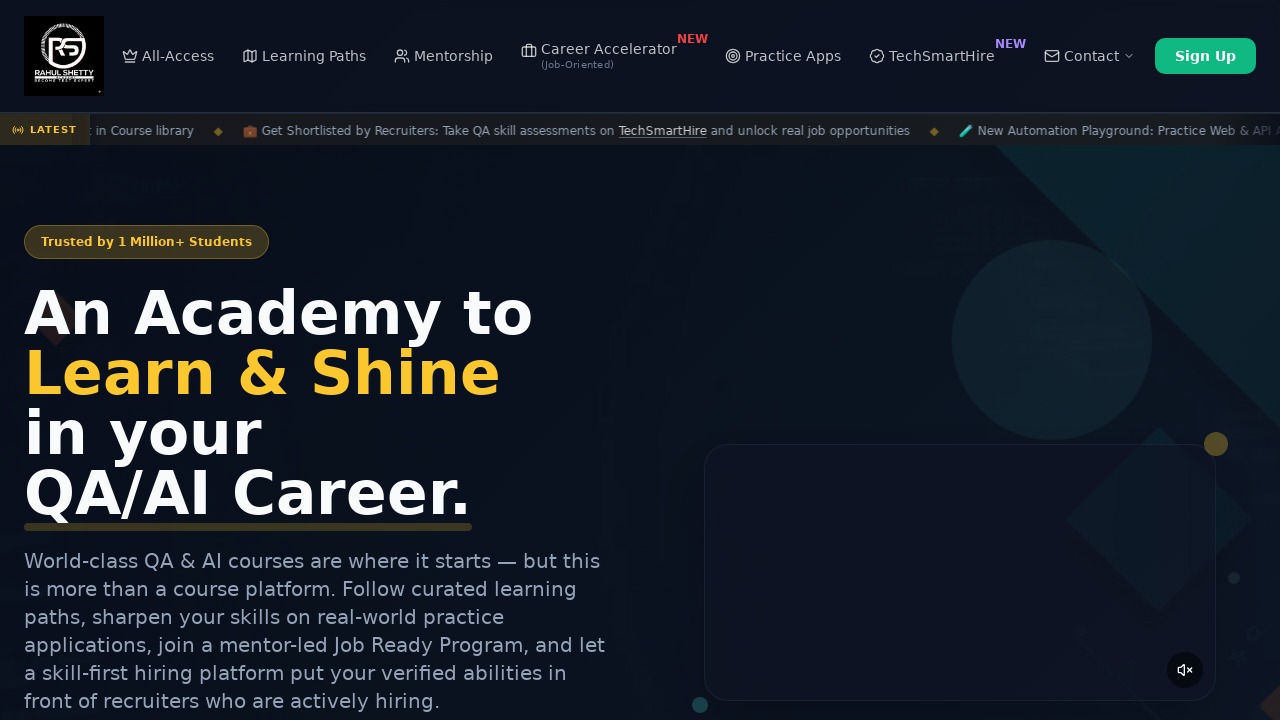

Retrieved page title: Rahul Shetty Academy | QA Automation, Playwright, AI Testing & Online Training
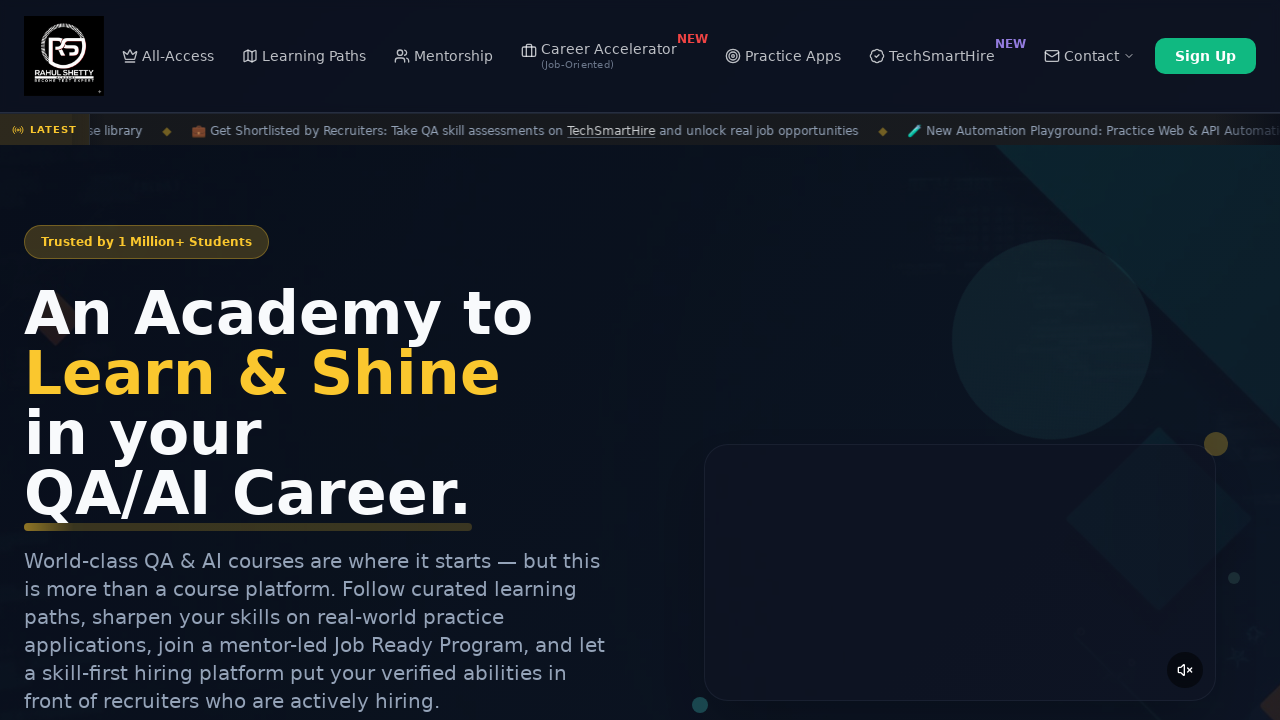

Retrieved current URL: https://rahulshettyacademy.com/
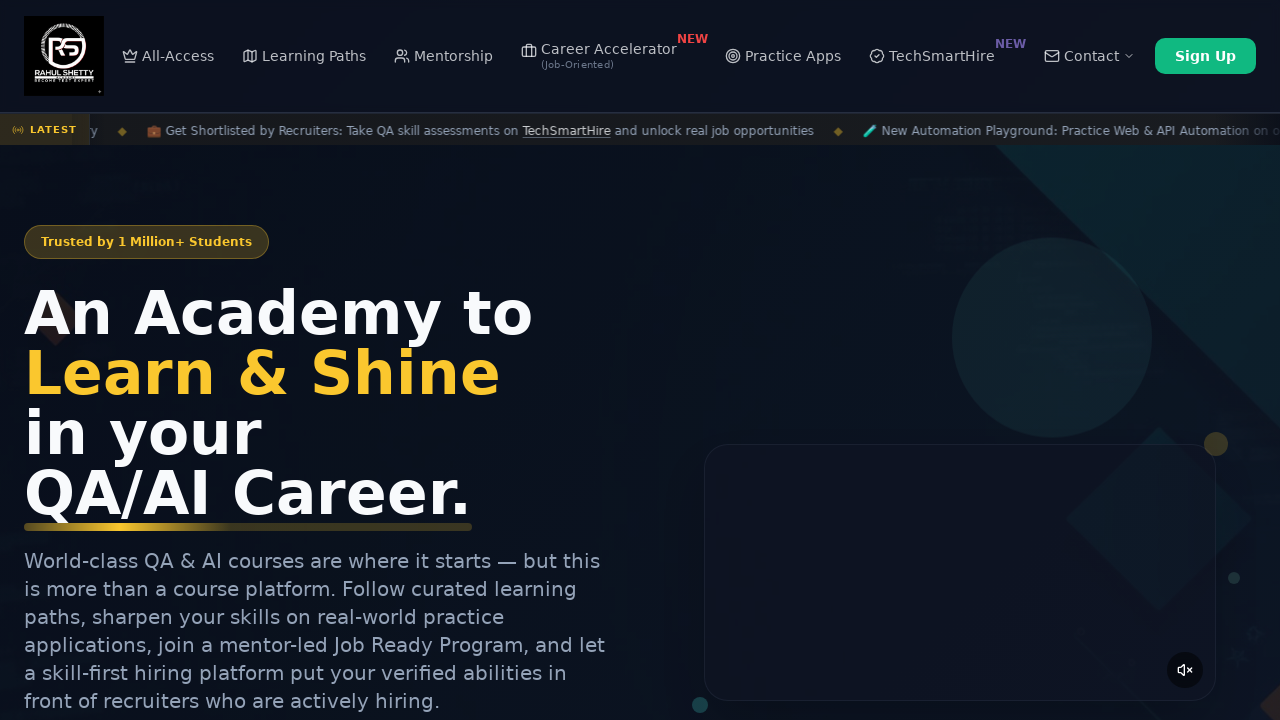

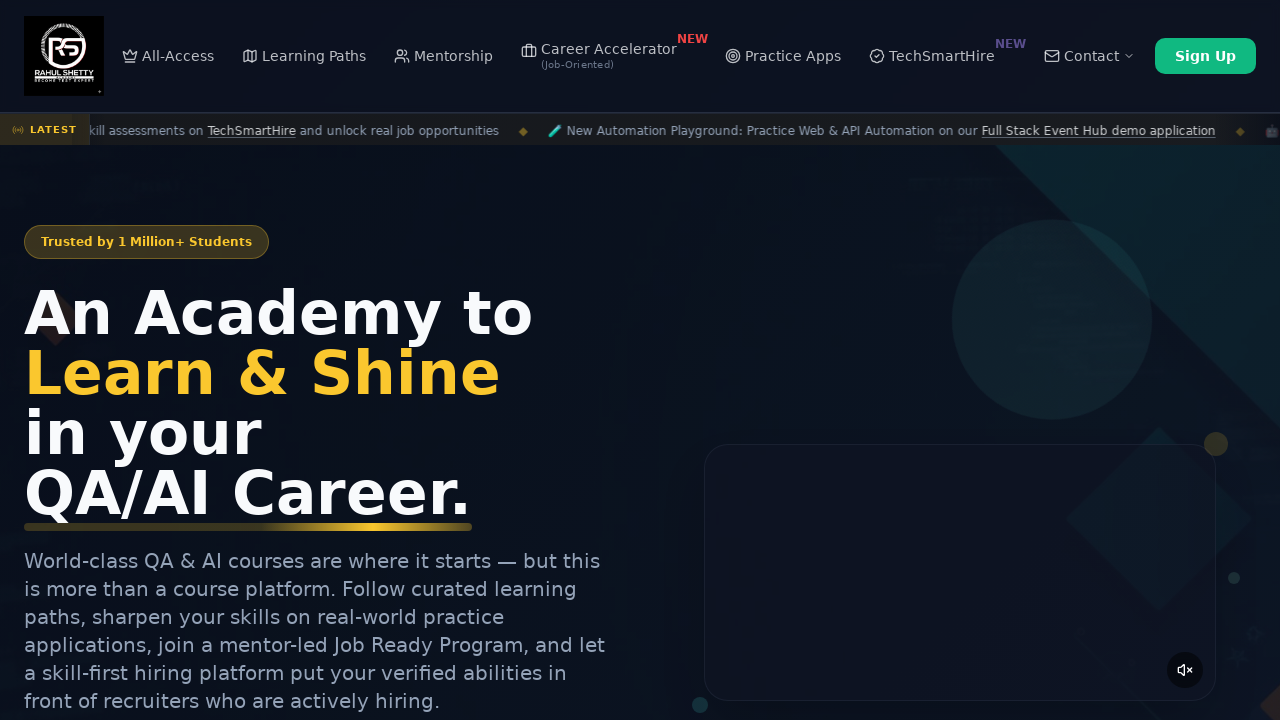